Navigates to W3Schools homepage and hovers over the tutorials navigation button to trigger a dropdown or hover effect

Starting URL: https://www.w3schools.com/

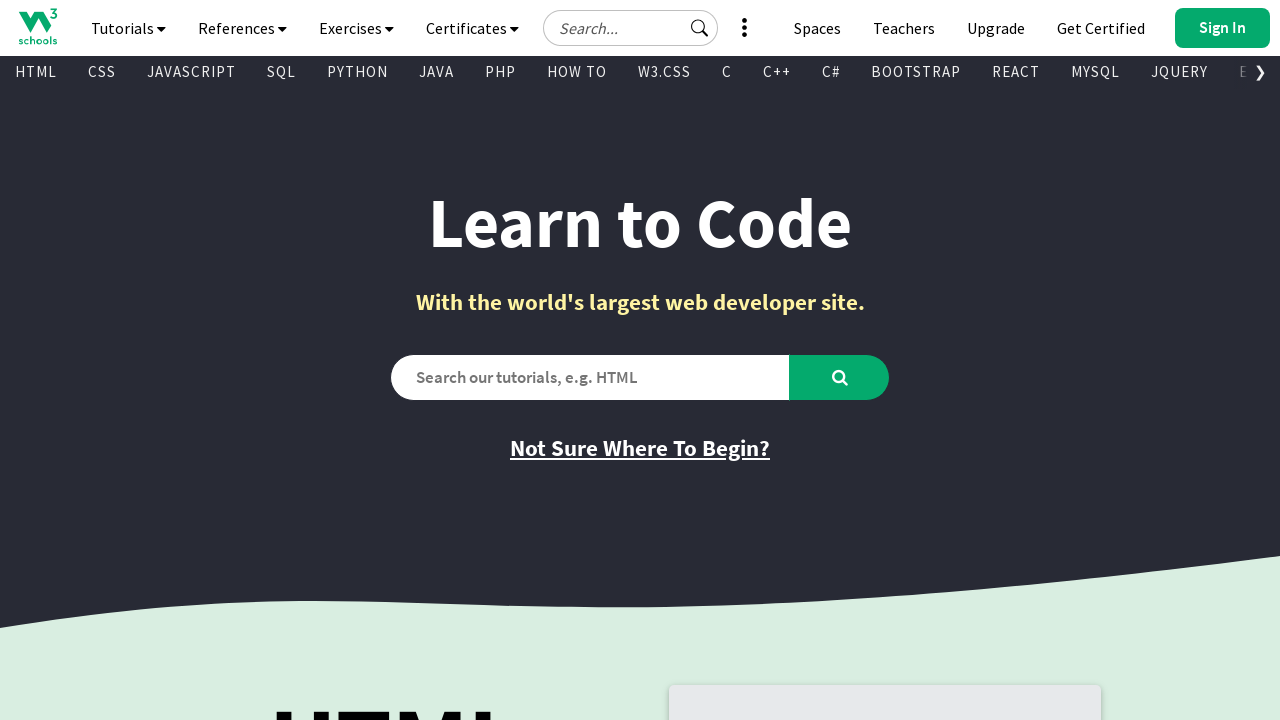

Navigated to W3Schools homepage
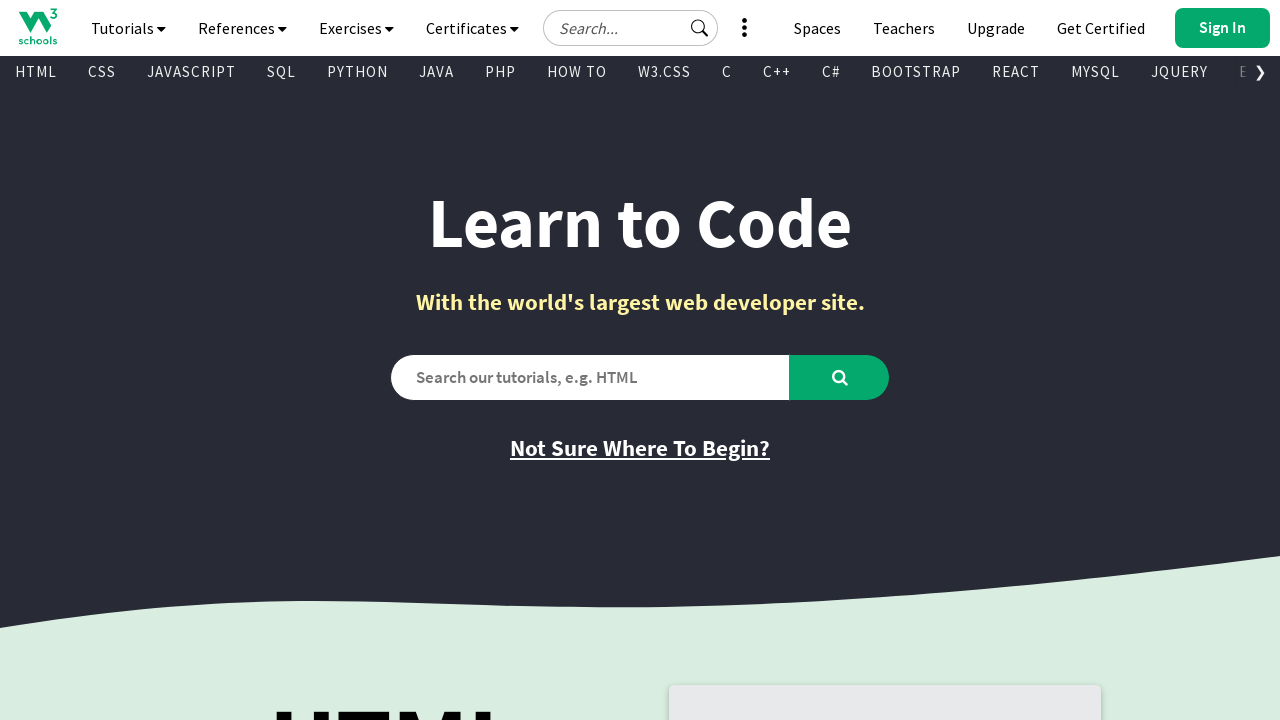

Hovered over tutorials navigation button to trigger dropdown effect at (128, 28) on xpath=//*[@id="navbtn_tutorials"]
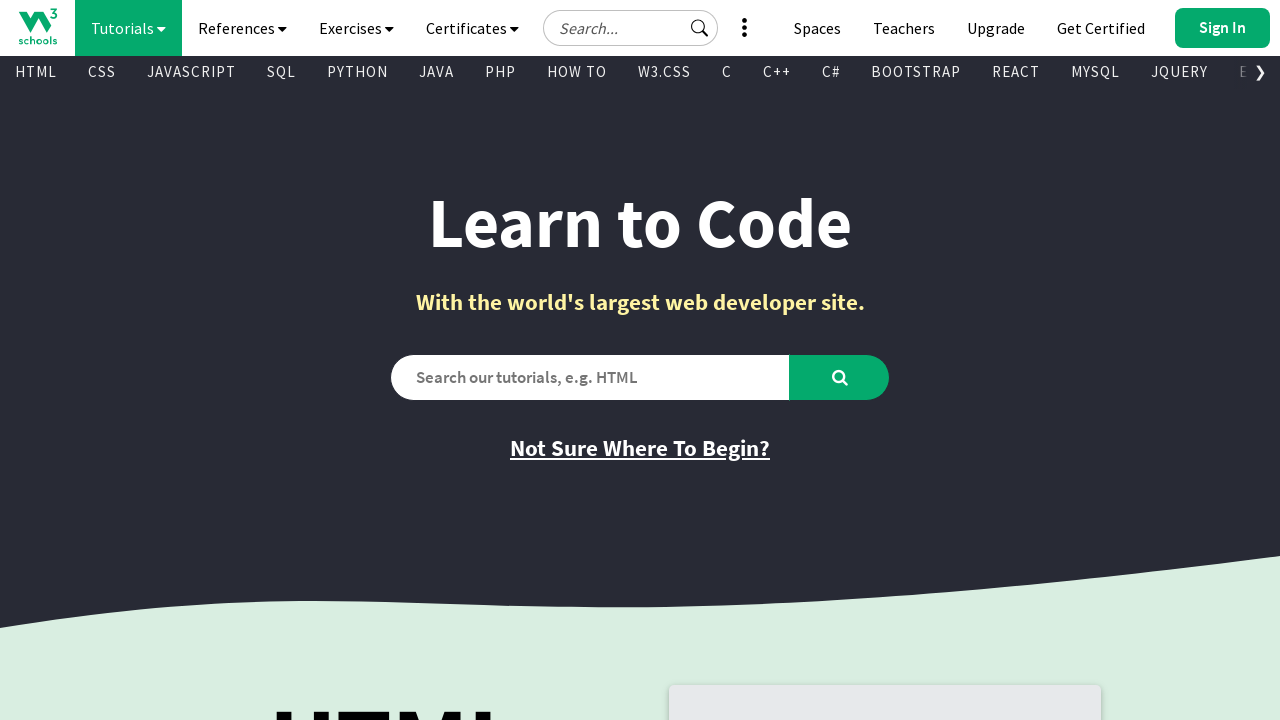

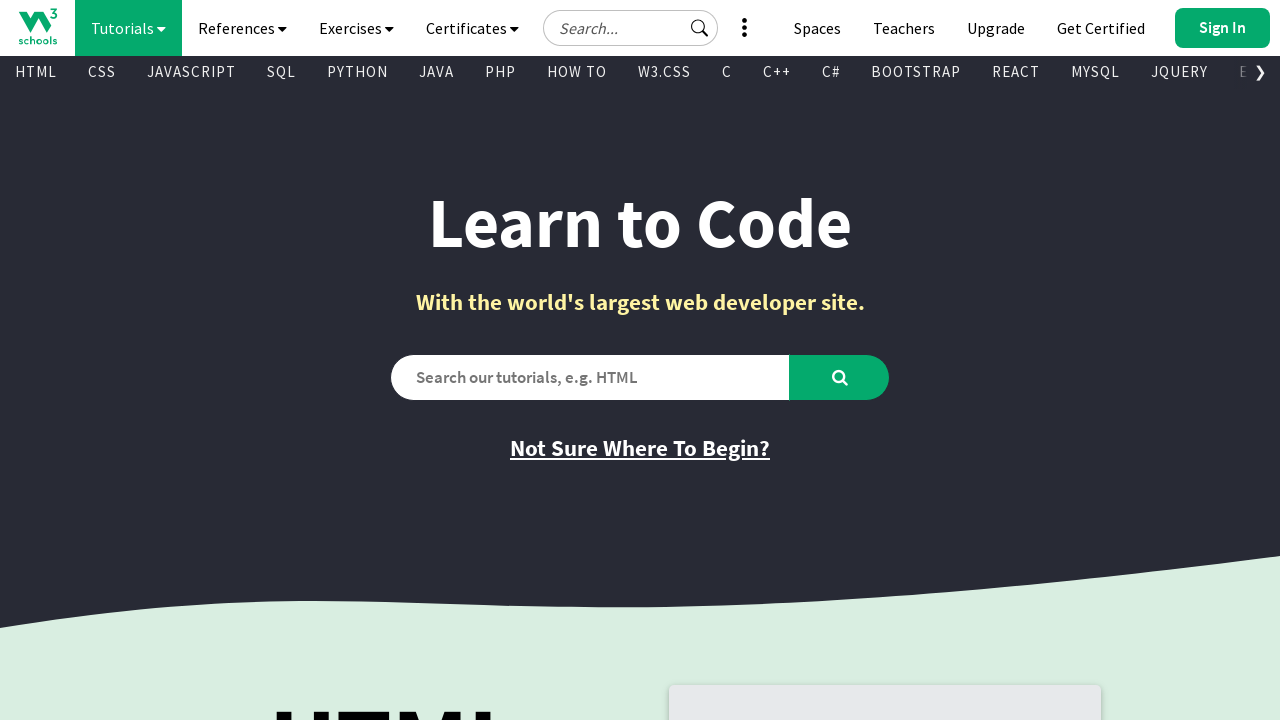